Navigates to a flights booking website, clicks on the registration link, and fills in the name field on the registration form.

Starting URL: http://flights.qedgetech.com/

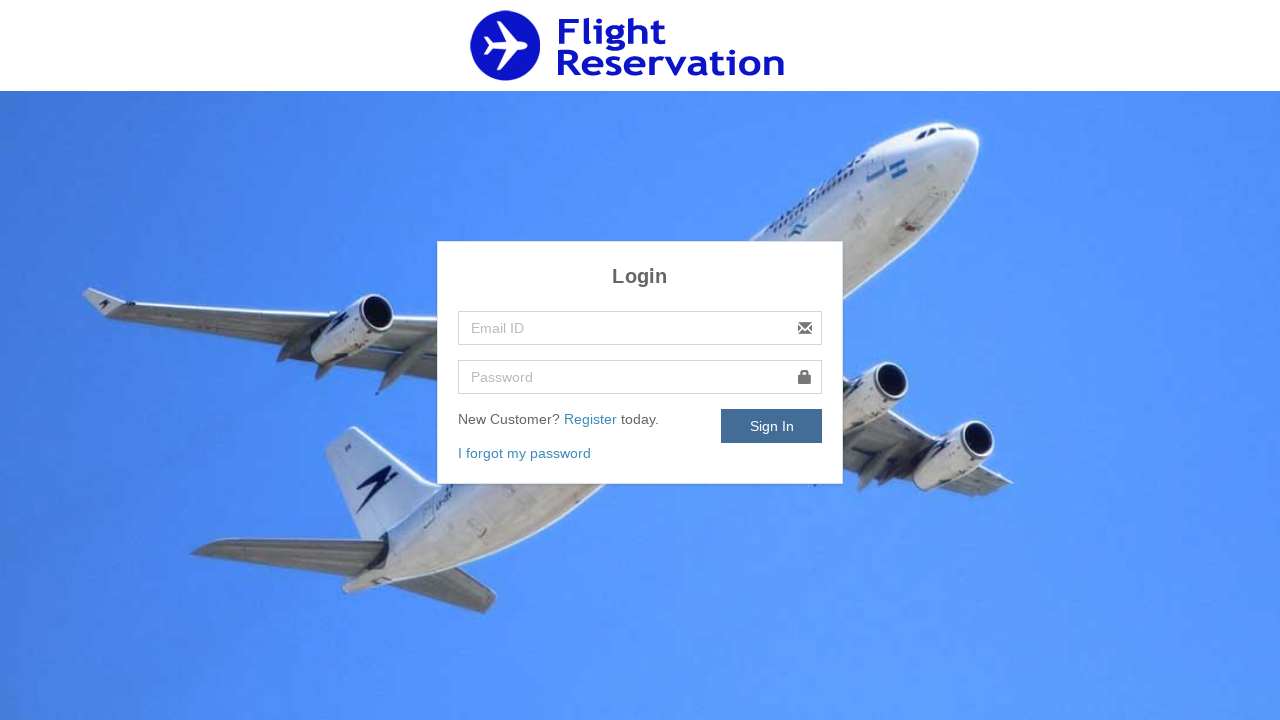

Navigated to flights booking website
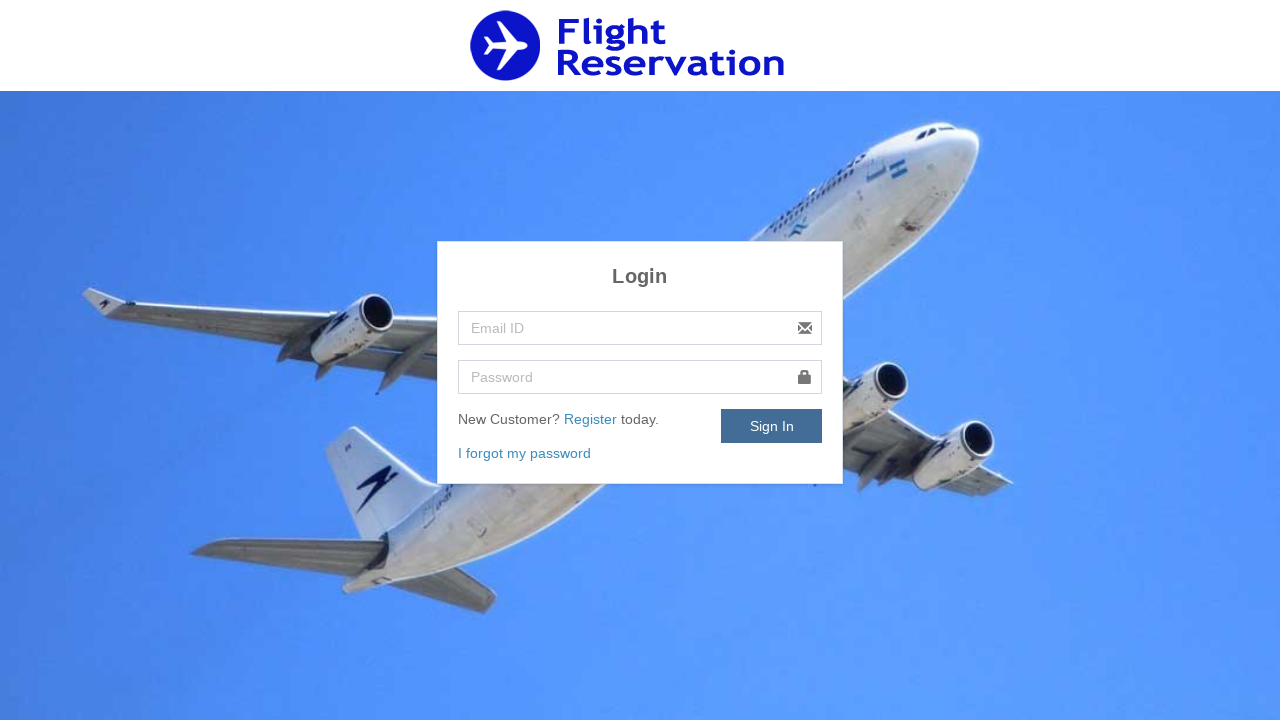

Clicked on registration link at (592, 419) on a:has-text('Regi')
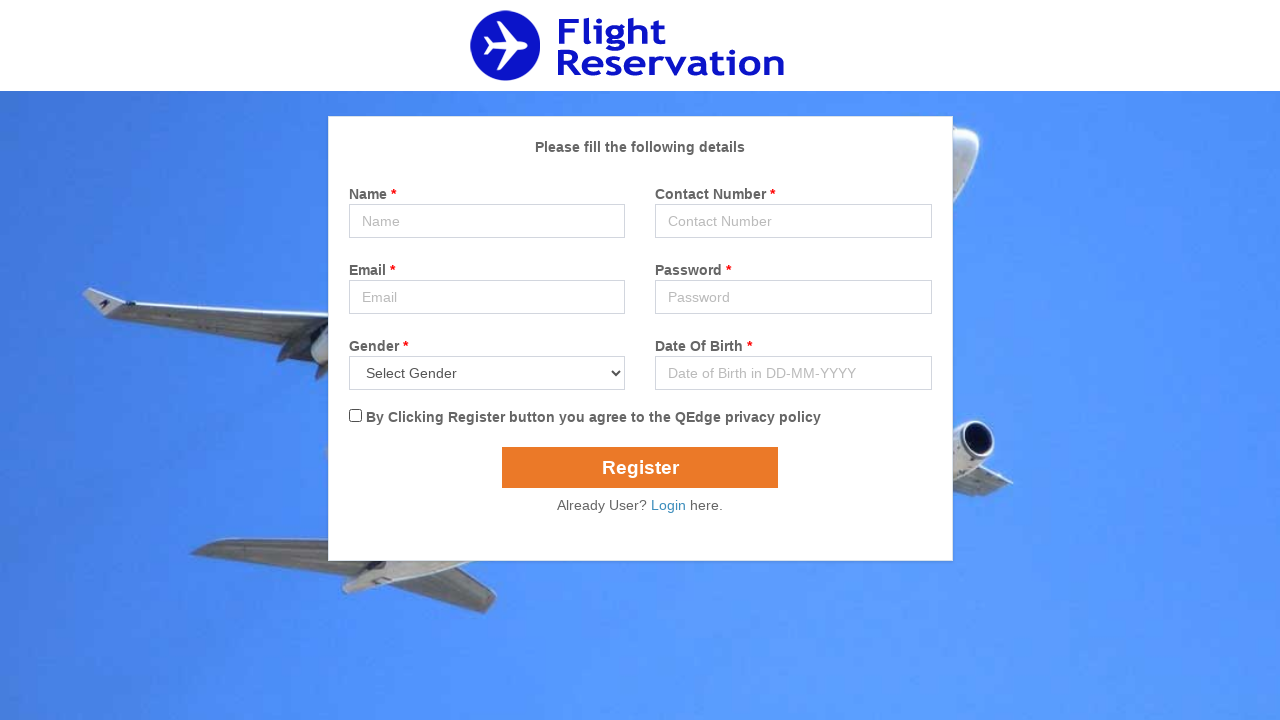

Filled in name field with 'Shivam' on registration form on input[name='name']
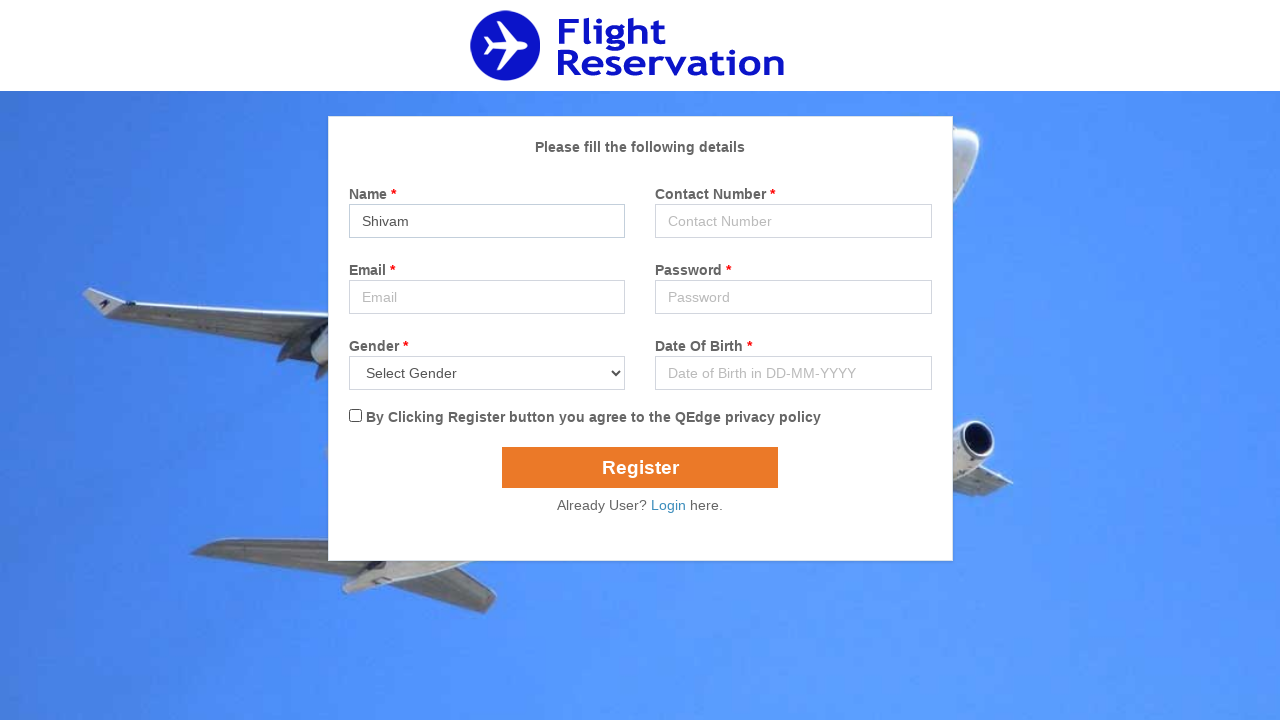

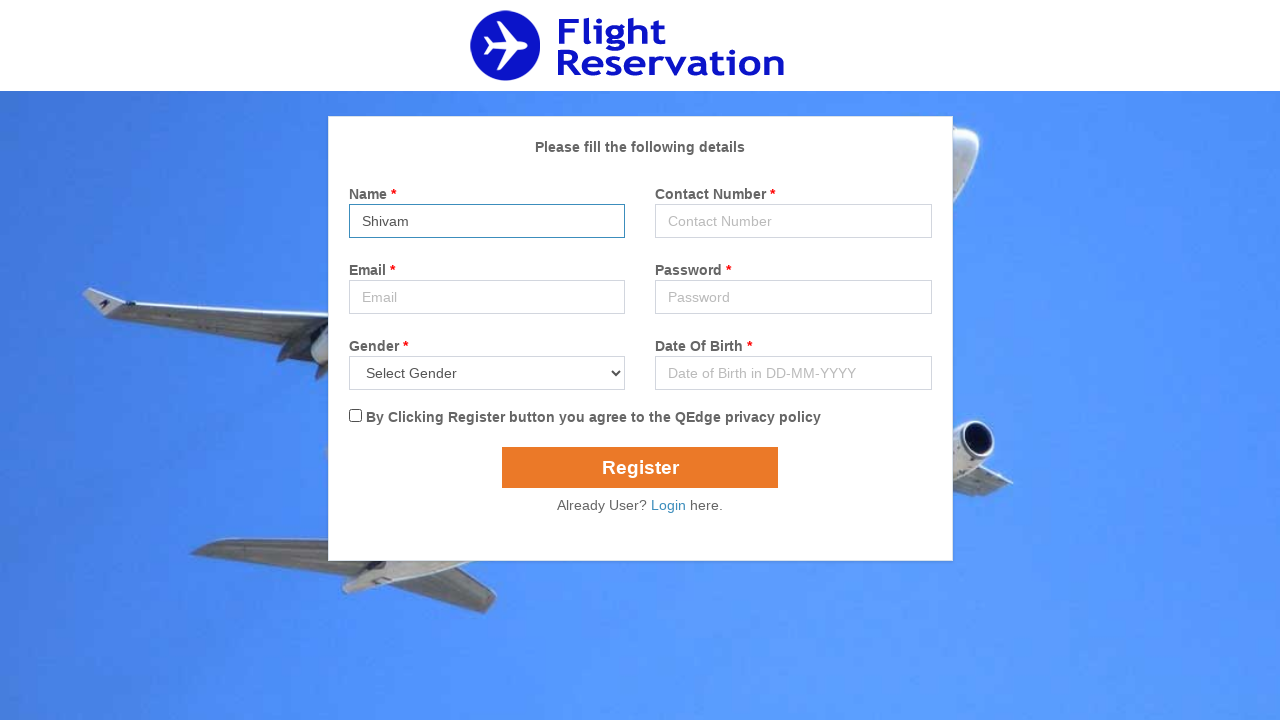